Tests drag and drop functionality by dragging an element and dropping it at specific coordinates on the jQuery UI demo page

Starting URL: http://jqueryui.com/droppable/

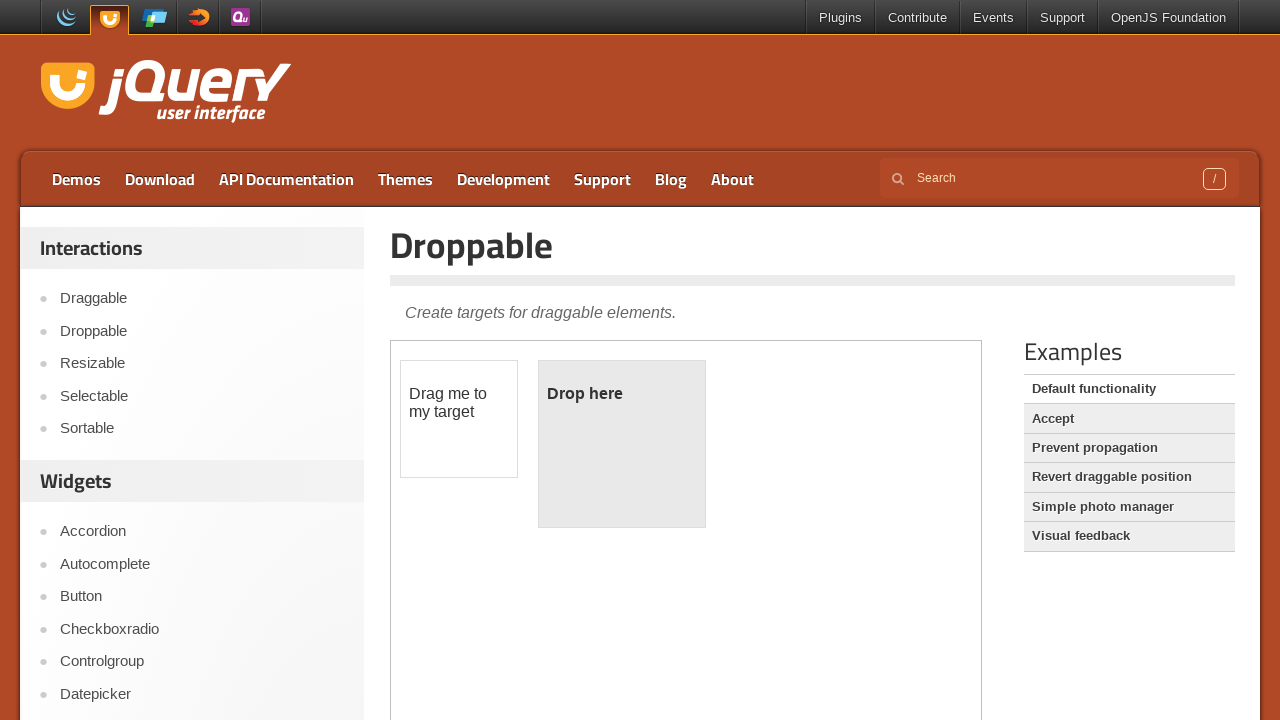

Located the iframe containing the drag and drop demo
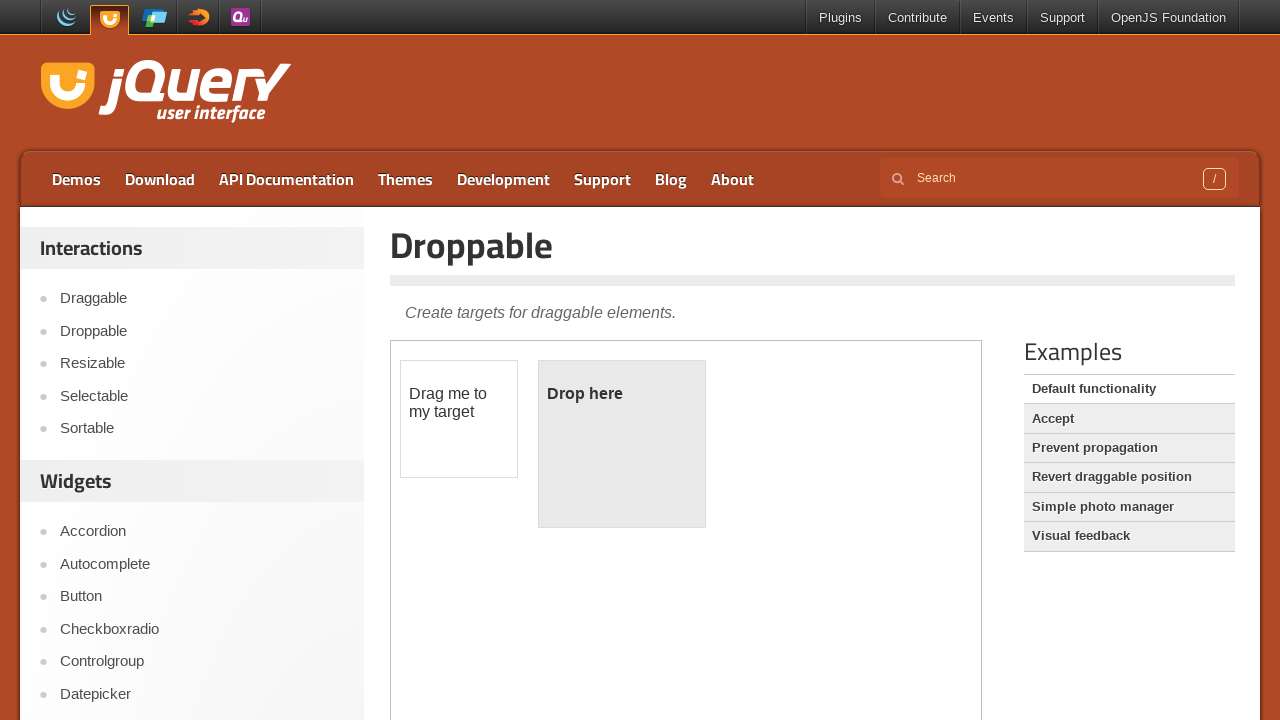

Located the draggable element
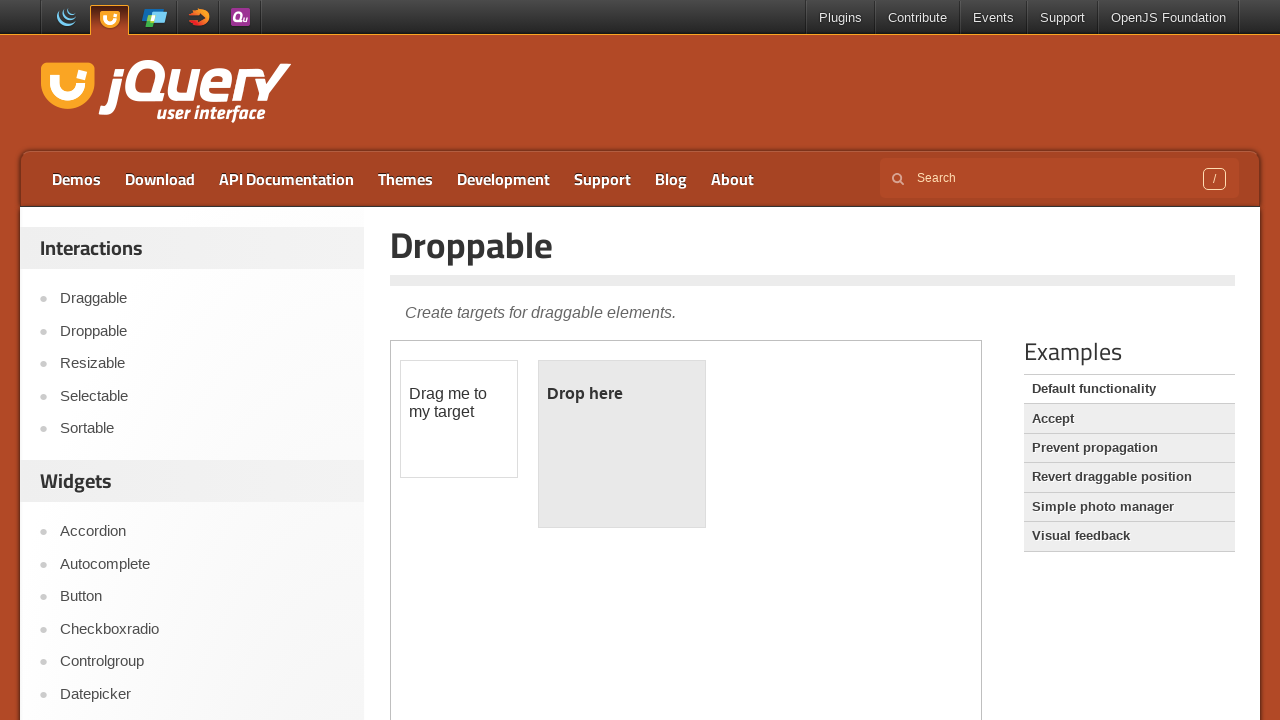

Located the droppable element
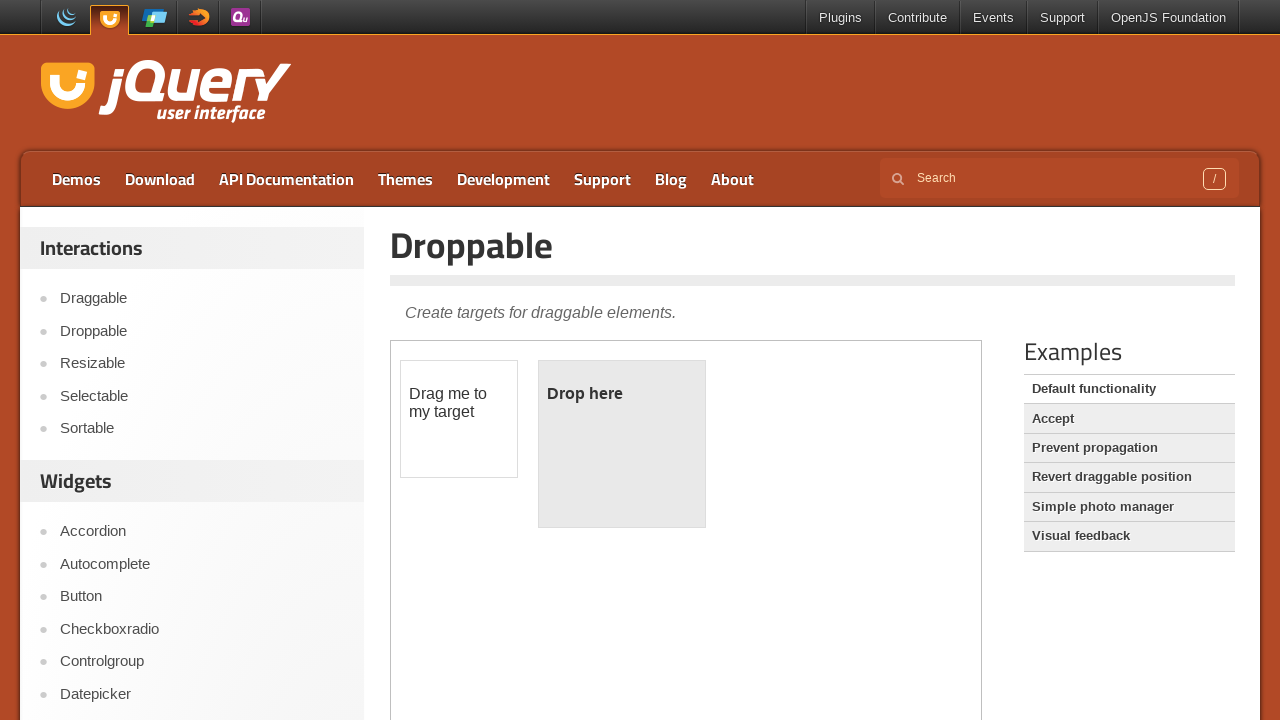

Retrieved bounding box of the droppable element
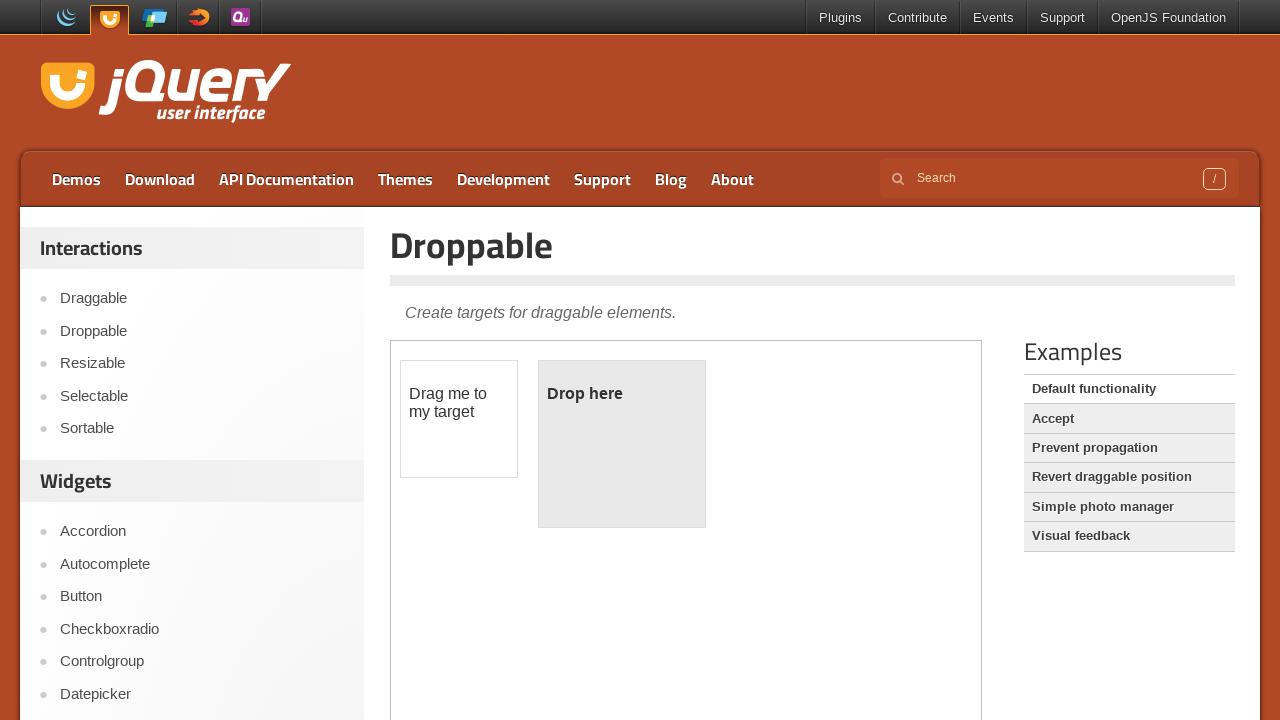

Dragged and dropped the draggable element onto the droppable element at (622, 444)
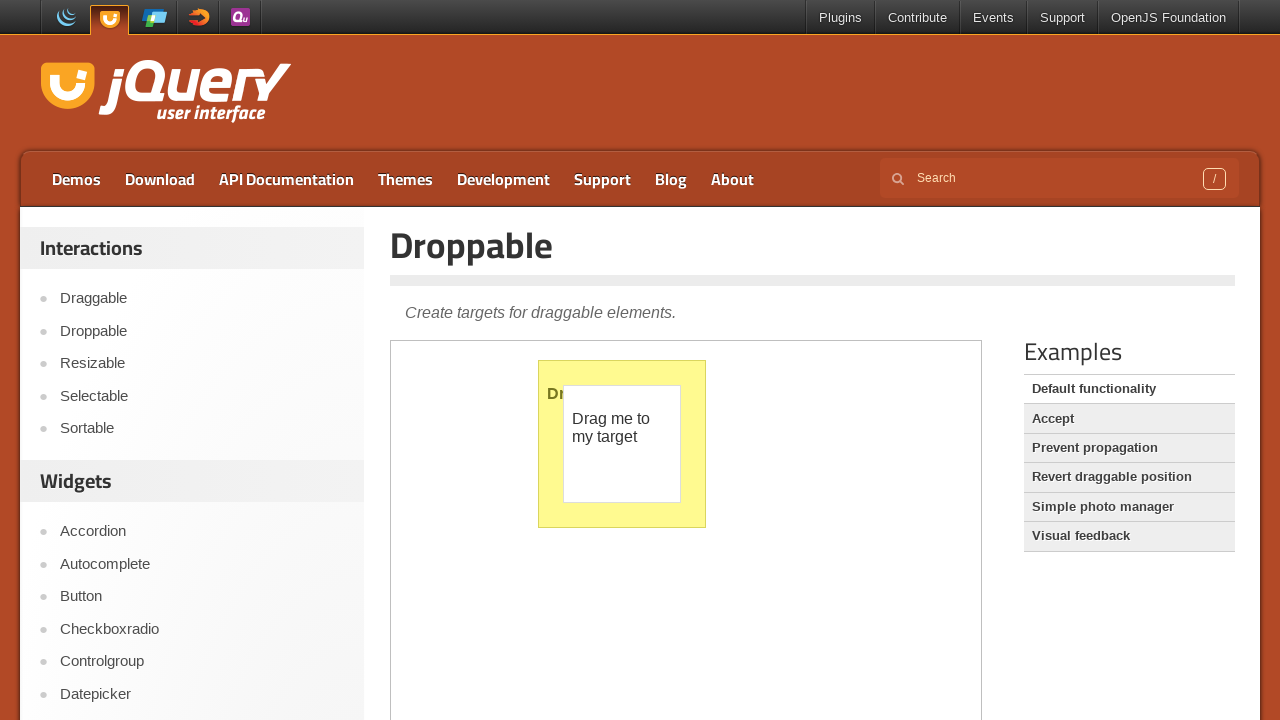

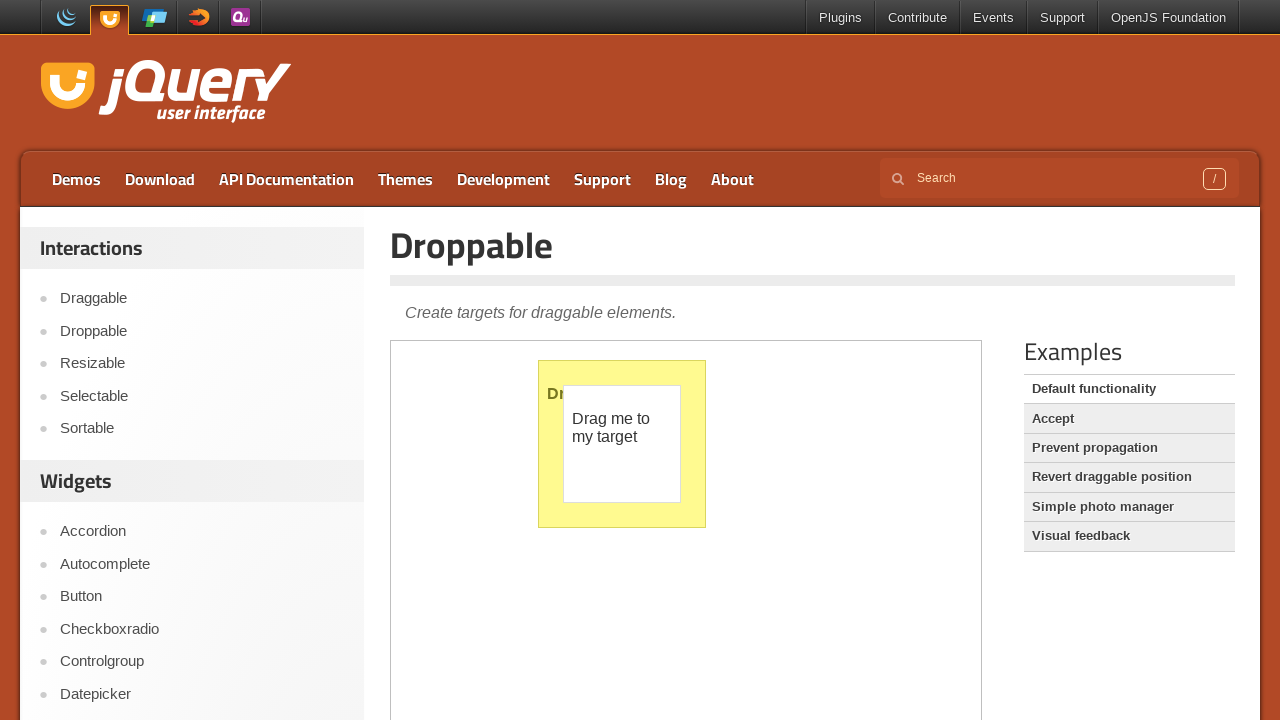